Tests registration with incorrectly formatted phone number to verify phone validation

Starting URL: https://b2c.passport.rt.ru/auth/realms/b2c/protocol/openid-connect/auth?client_id=lk_b2c&redirect_uri=https%3A%2F%2Flk-api.rt.ru%2Fsso-auth%2F%3Fredirect%3Dhttps%253A%252F%252Fstart.rt.ru%252F&response_type=code&scope=openid

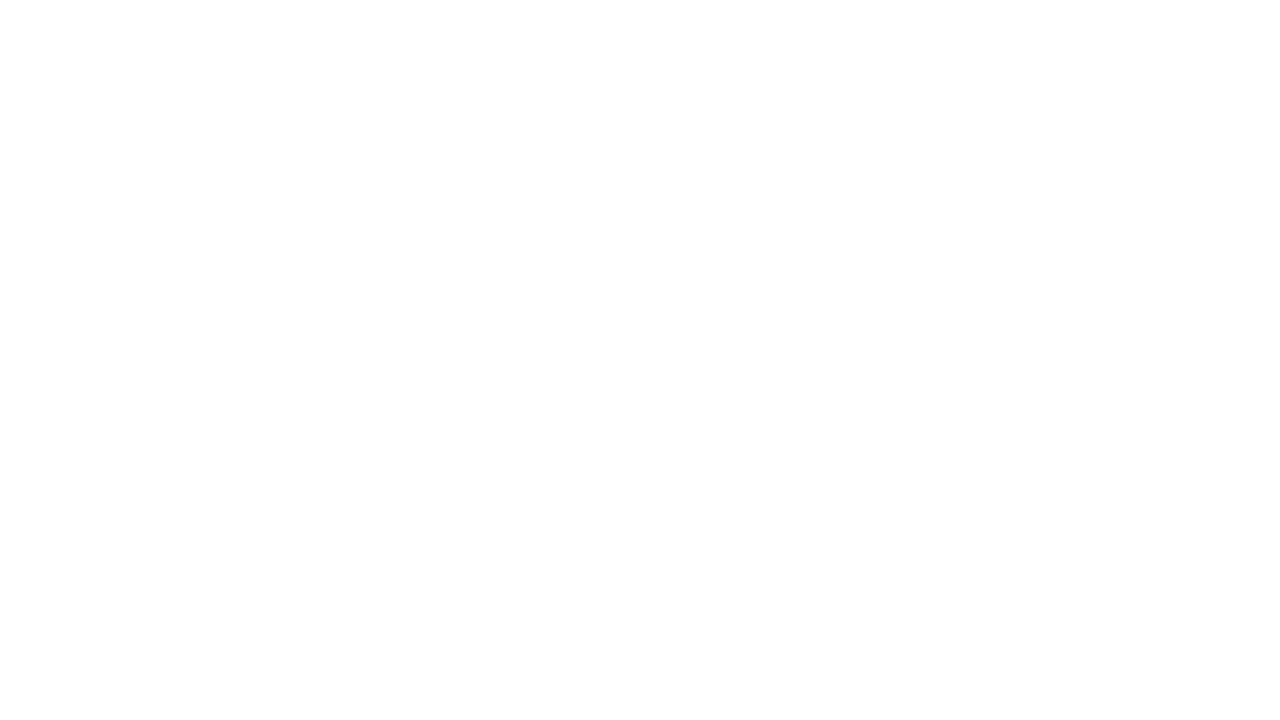

Clicked standard auth button at (960, 393) on #standard_auth_btn
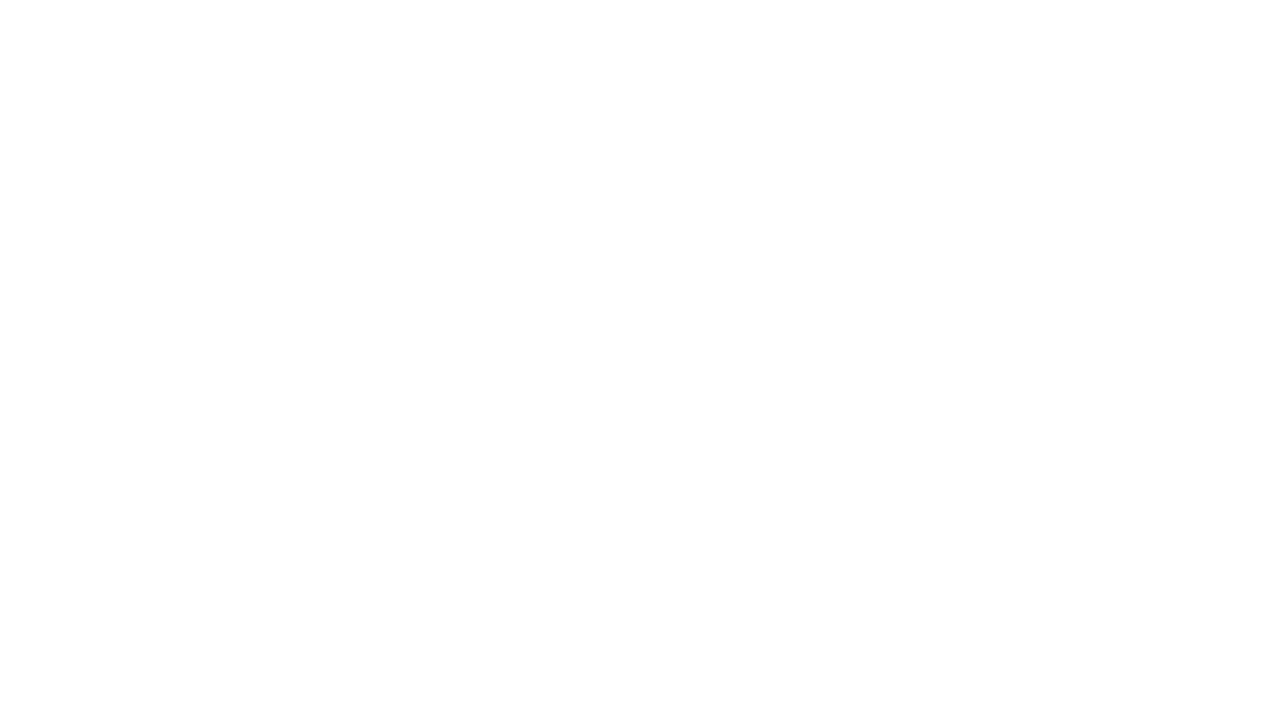

Register button selector appeared
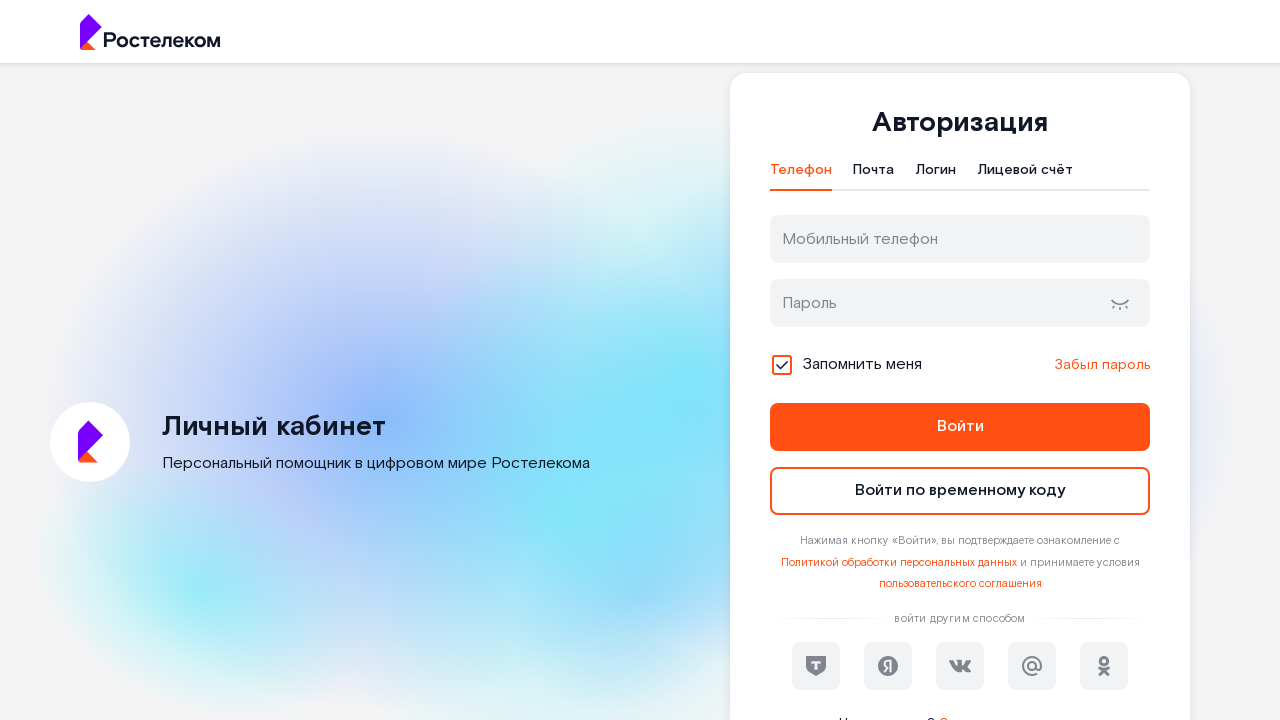

Clicked register button at (1010, 710) on #kc-register
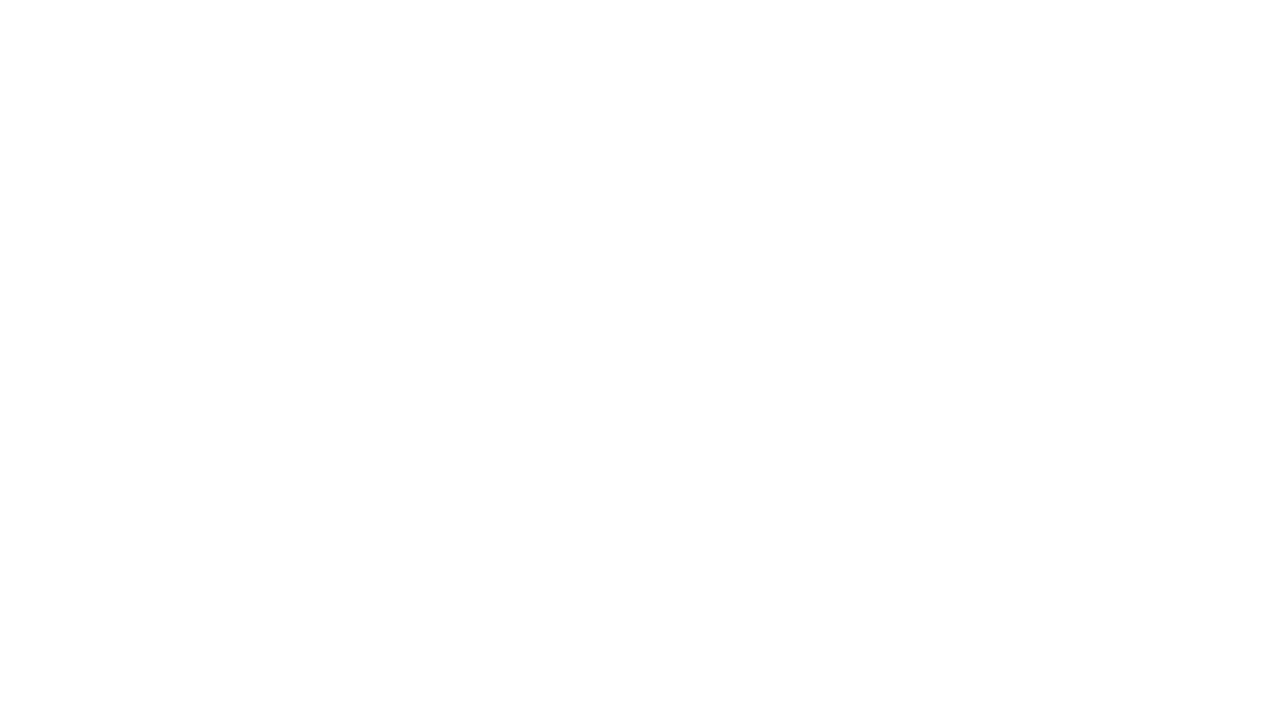

Filled first name with 'Дмитрий' on input[name='firstName']
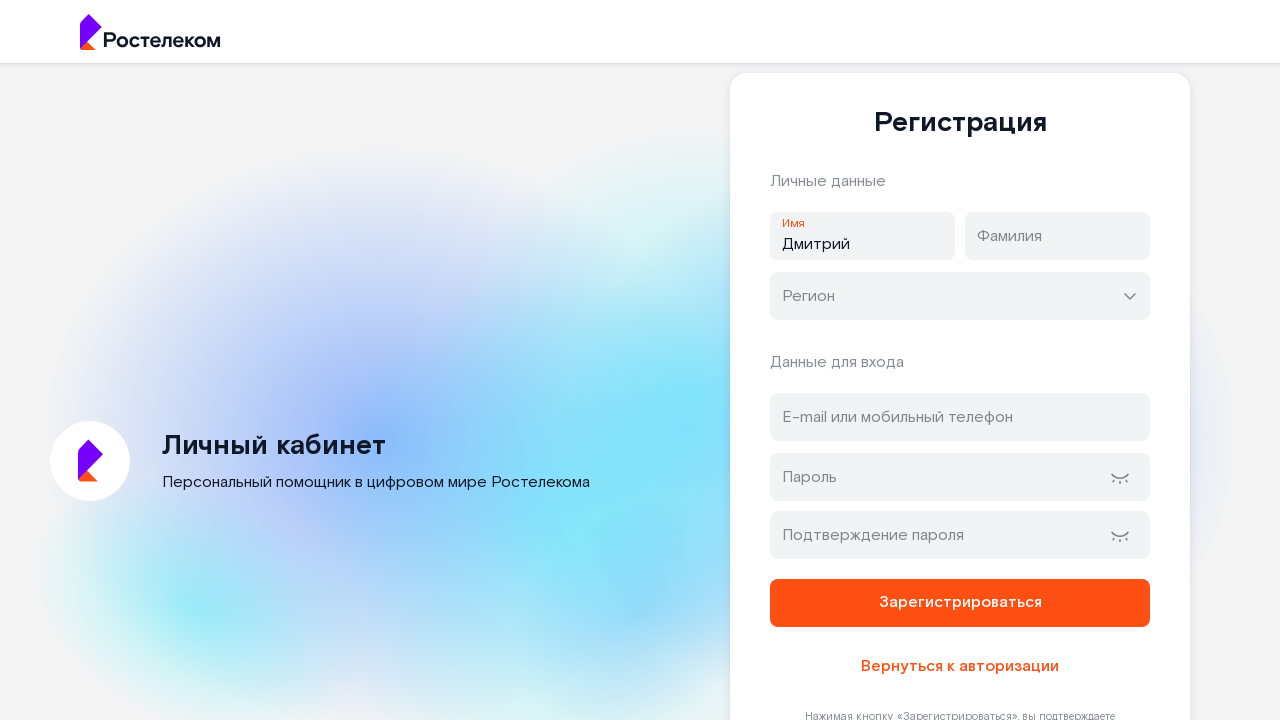

Filled last name with 'Морозов' on input[name='lastName']
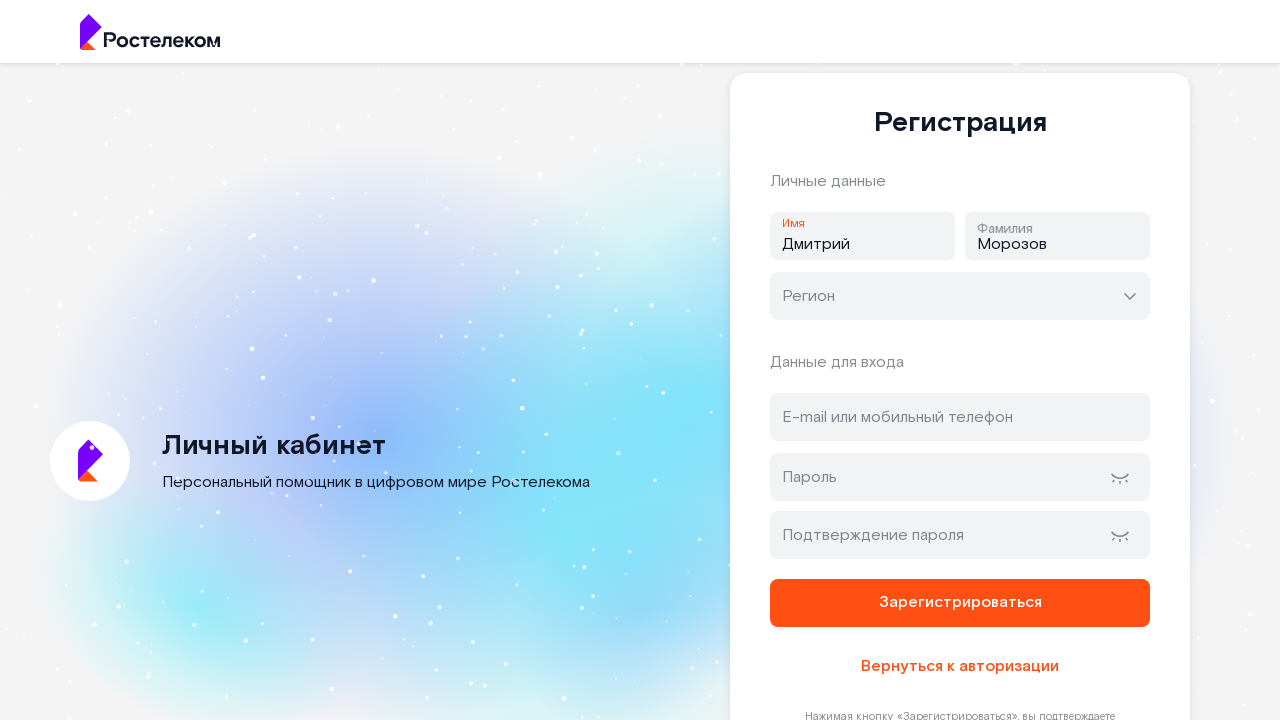

Filled region field with 'Москва г' on //div[@class='rt-input rt-input--rounded rt-input--orange rt-input--actions']//i
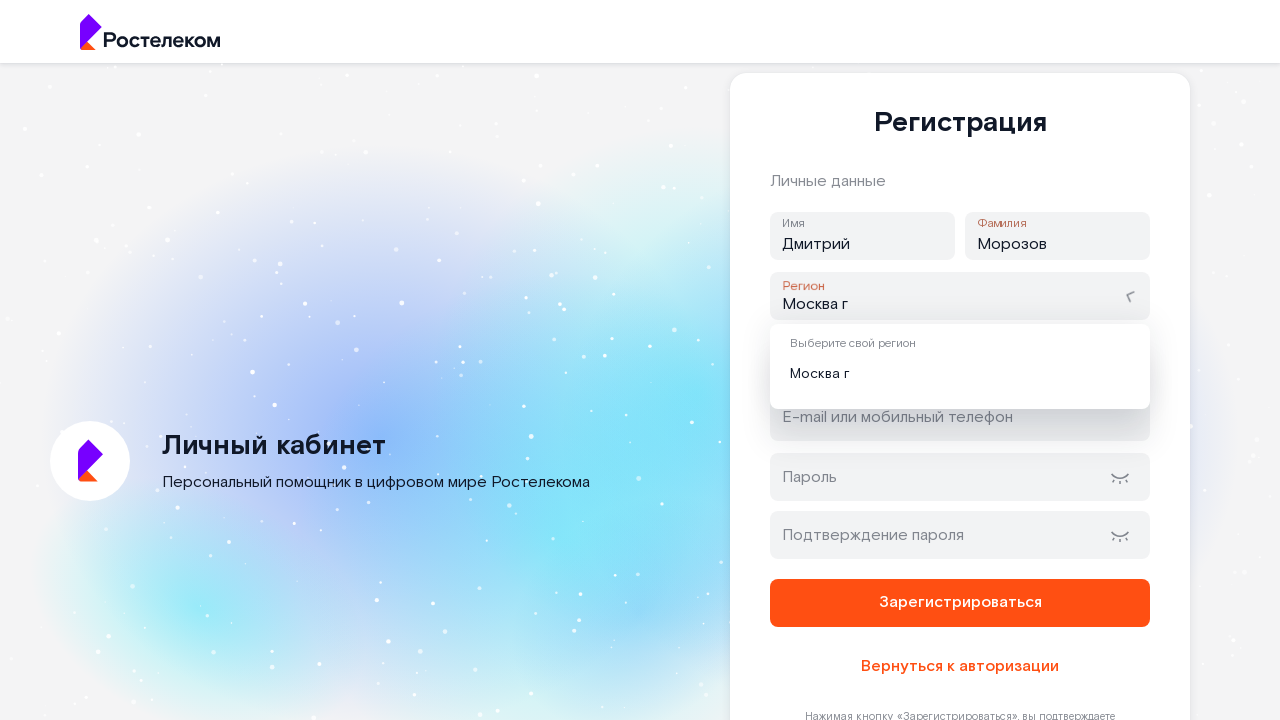

Filled phone field with incorrectly formatted number '+7 (123) 456-78-90' on #address
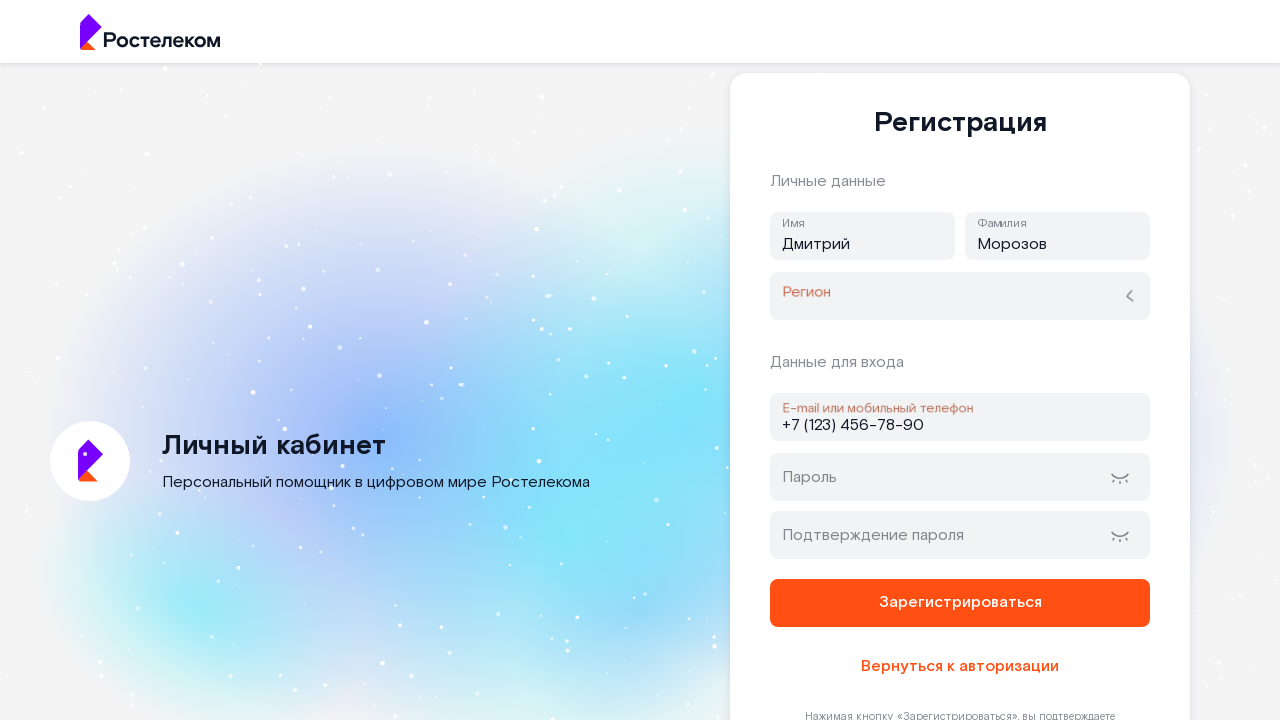

Filled password field on input[name='password']
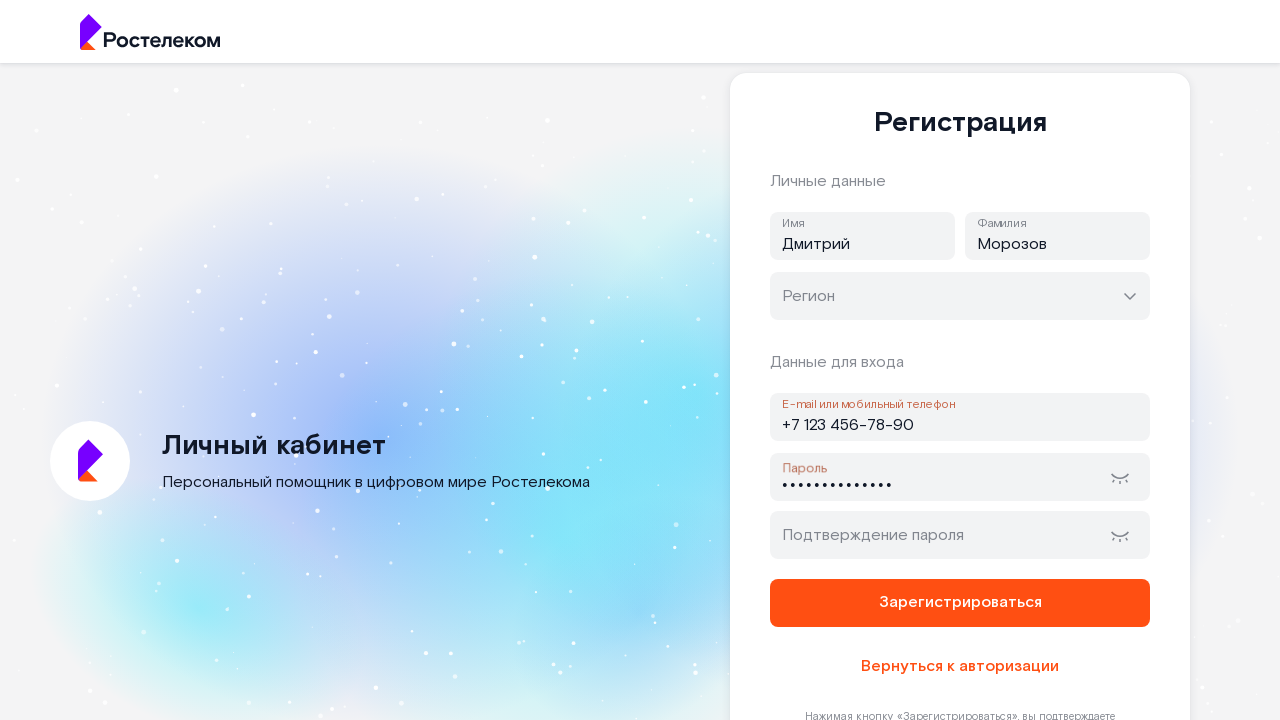

Filled password confirmation field on input[name='password-confirm']
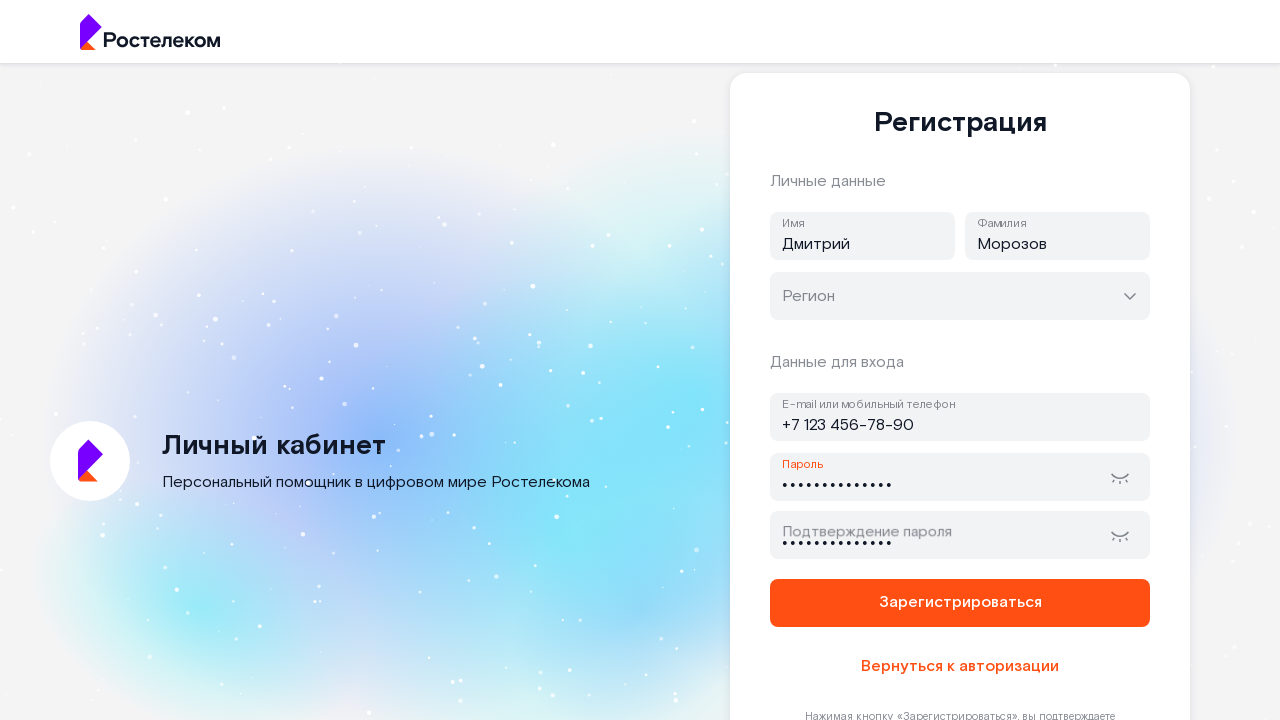

Clicked register button to submit registration form at (960, 603) on button.rt-btn.rt-btn--orange.rt-btn--medium.rt-btn--rounded.register-form__reg-b
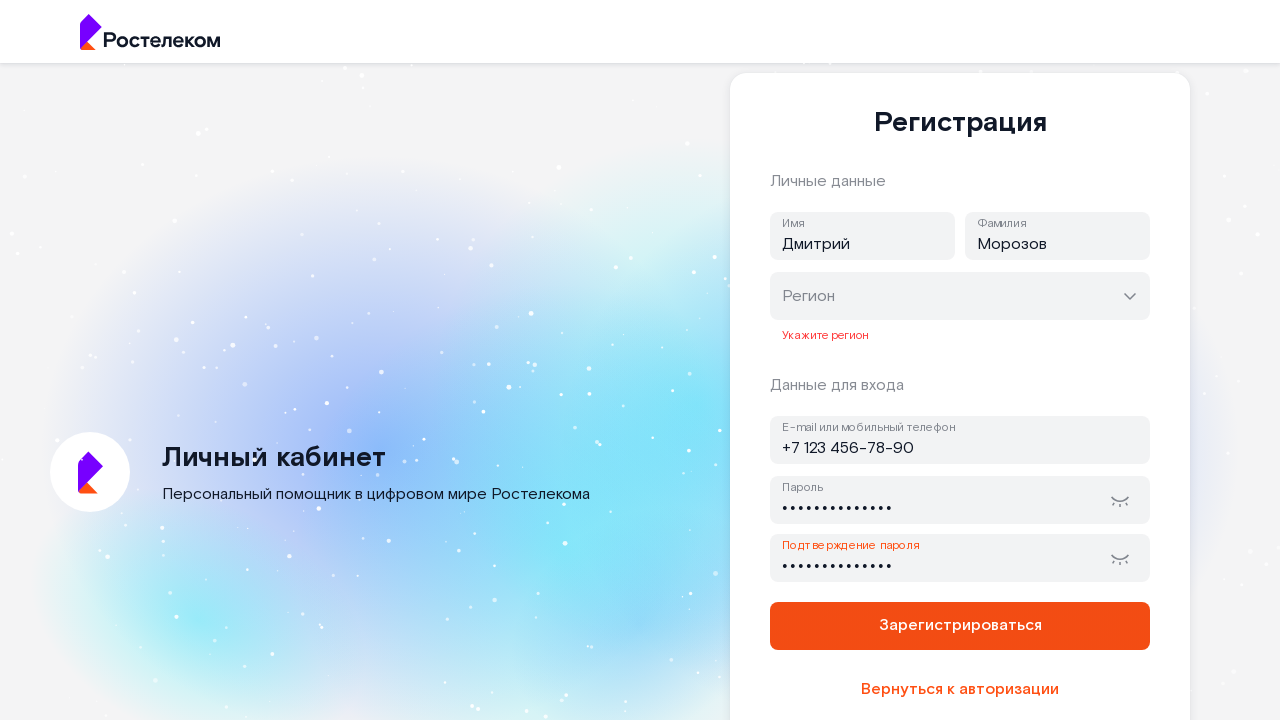

Waited 3 seconds for validation response
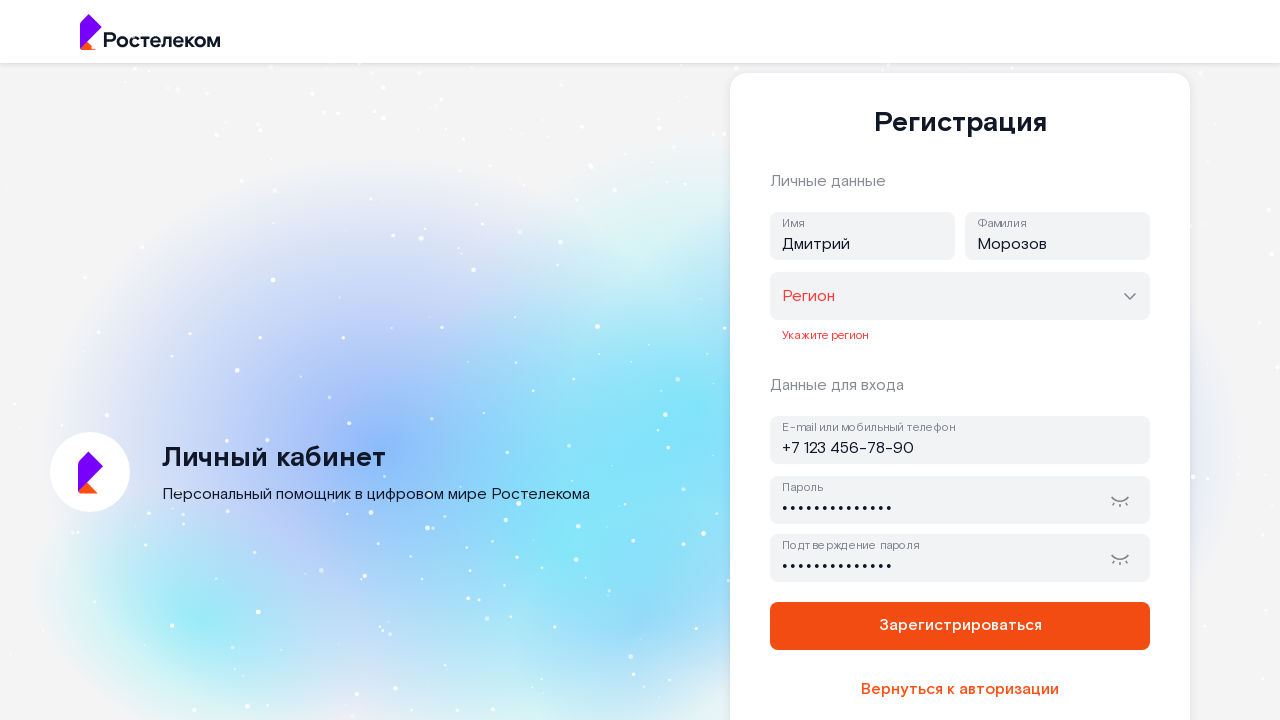

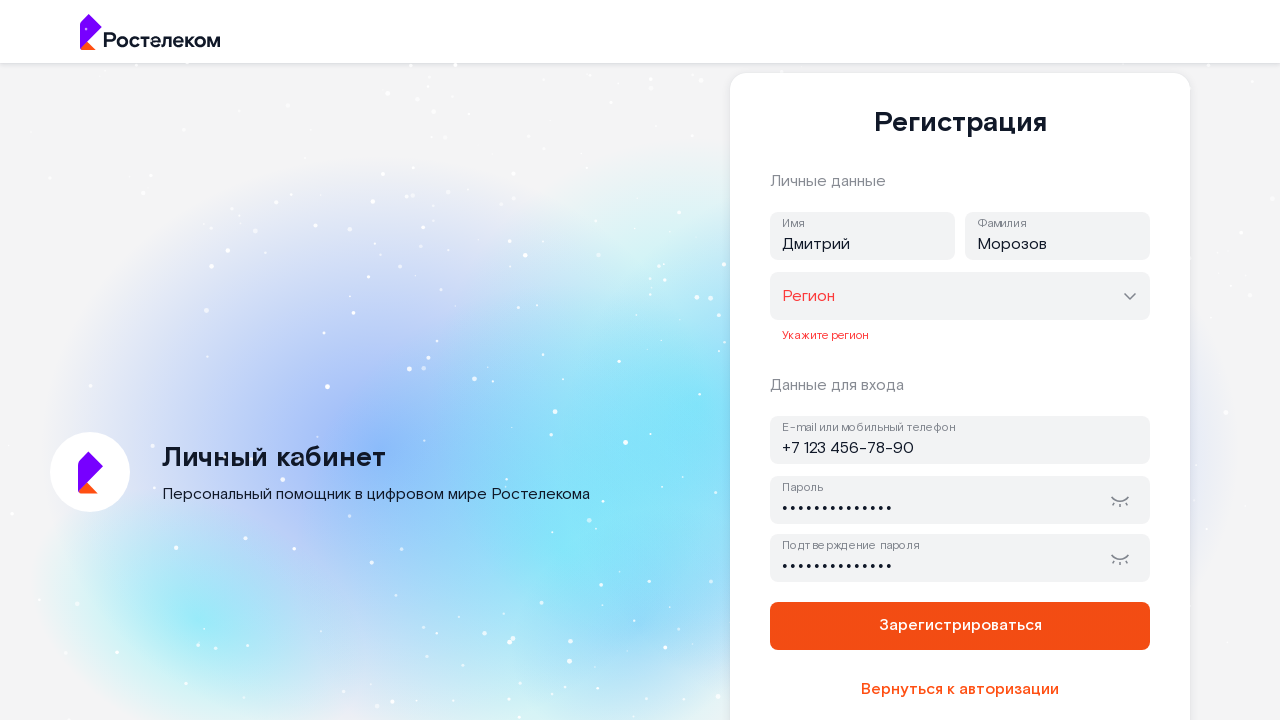